Navigates to ScrapingBee website and scrolls to the footer element using JavaScript scrollIntoView

Starting URL: http://www.scrapingbee.com

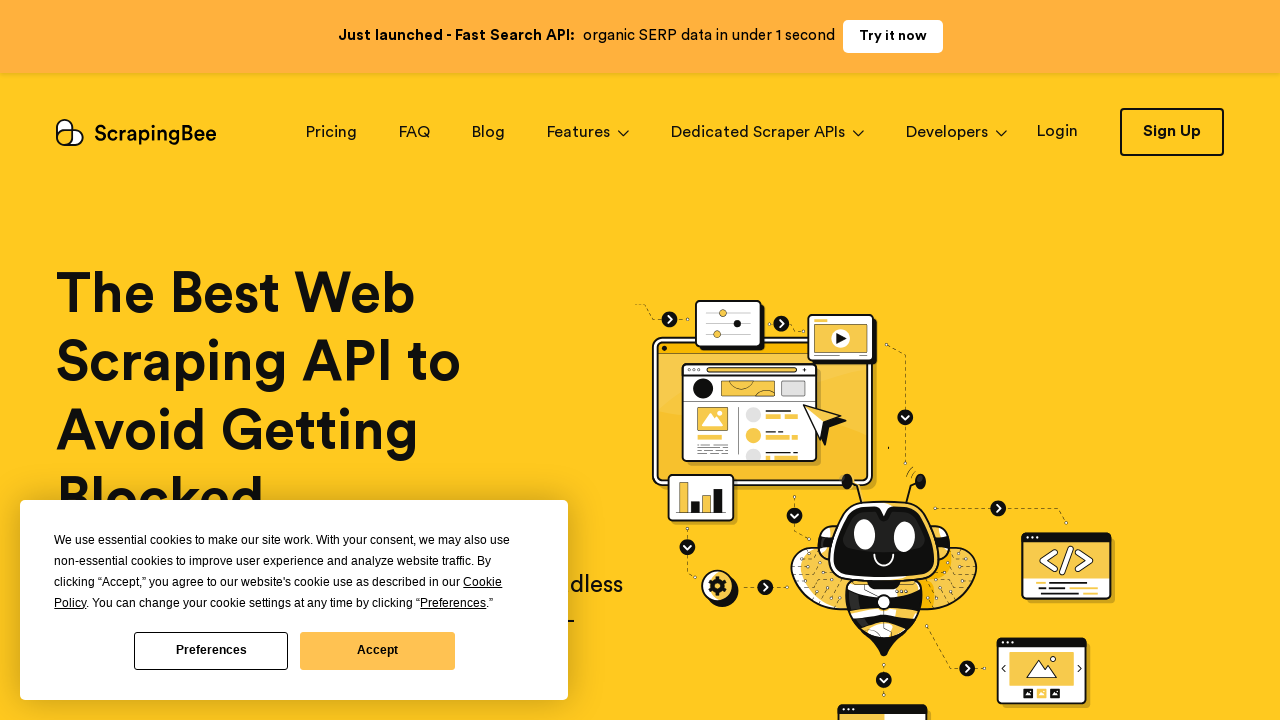

Waited for page to load with domcontentloaded state
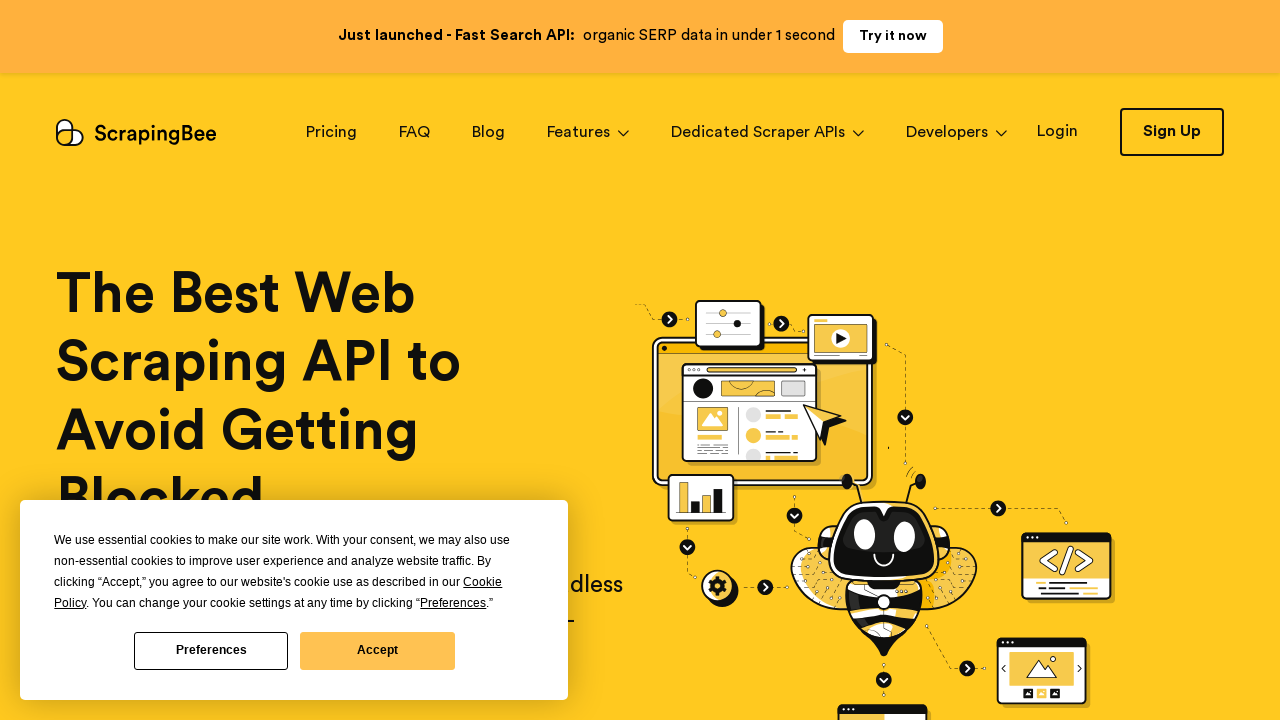

Located footer element on ScrapingBee website
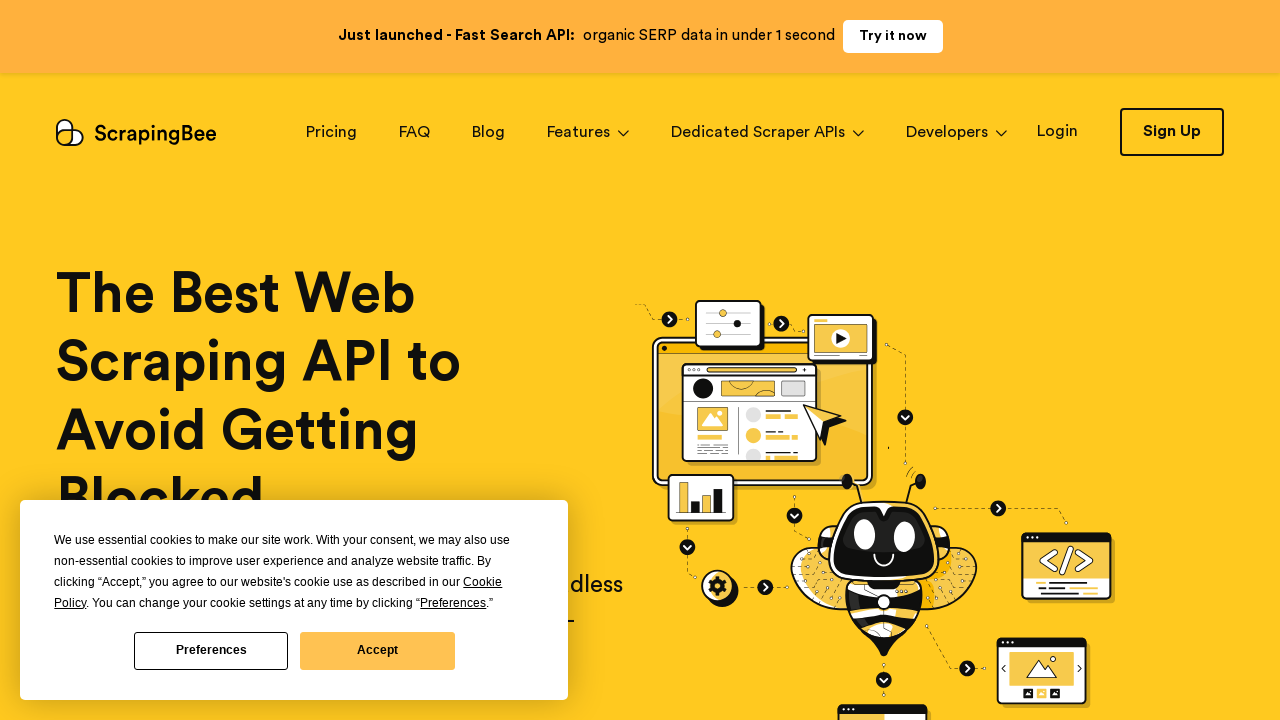

Scrolled to footer element using JavaScript scrollIntoView
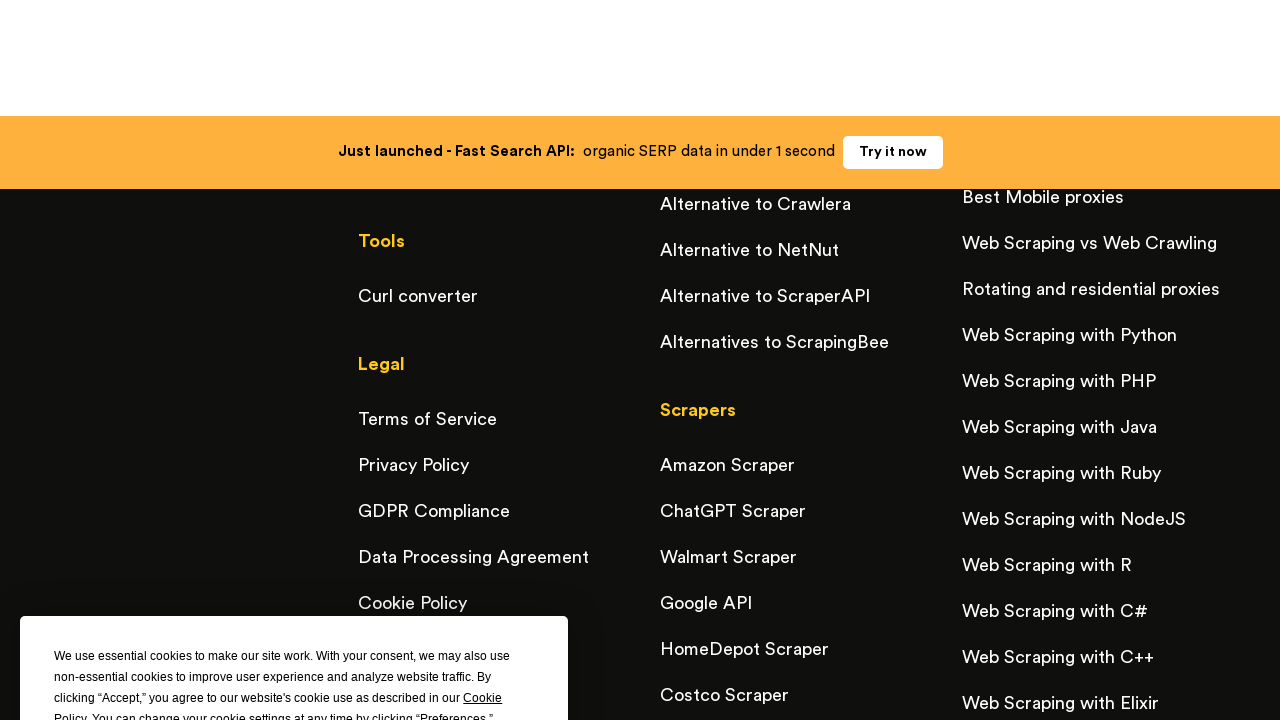

Waited for scroll animation to complete
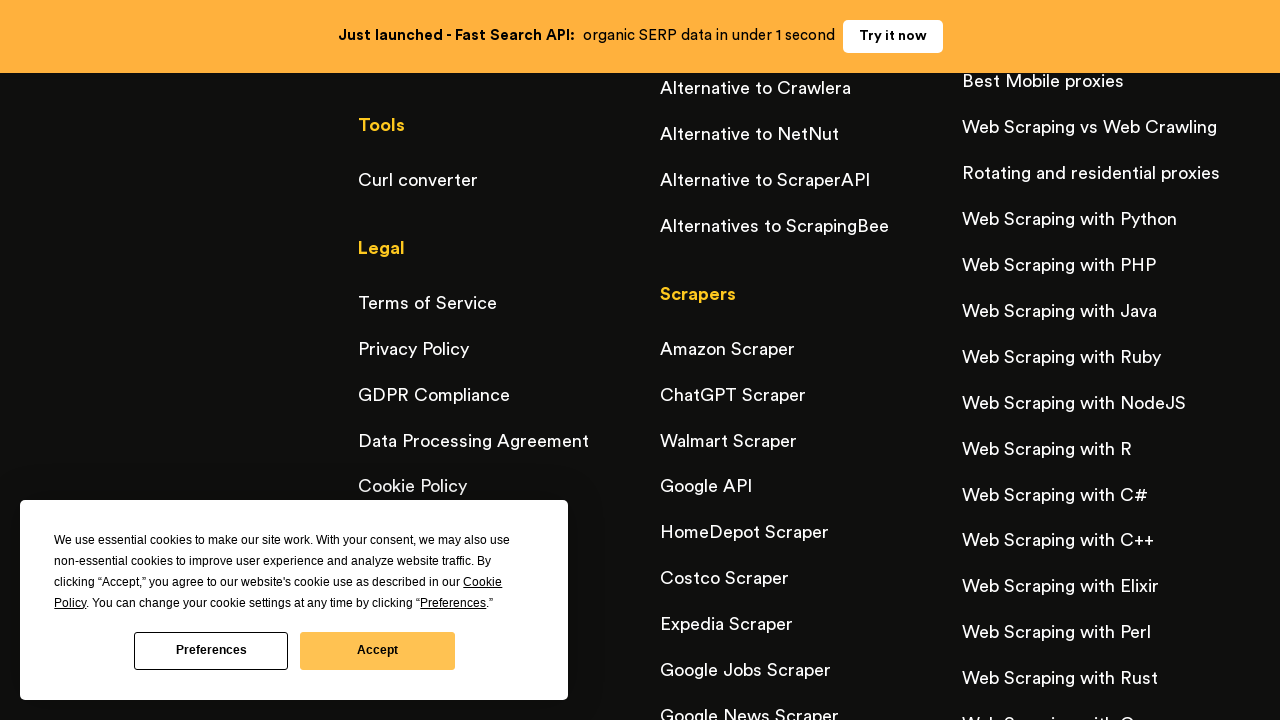

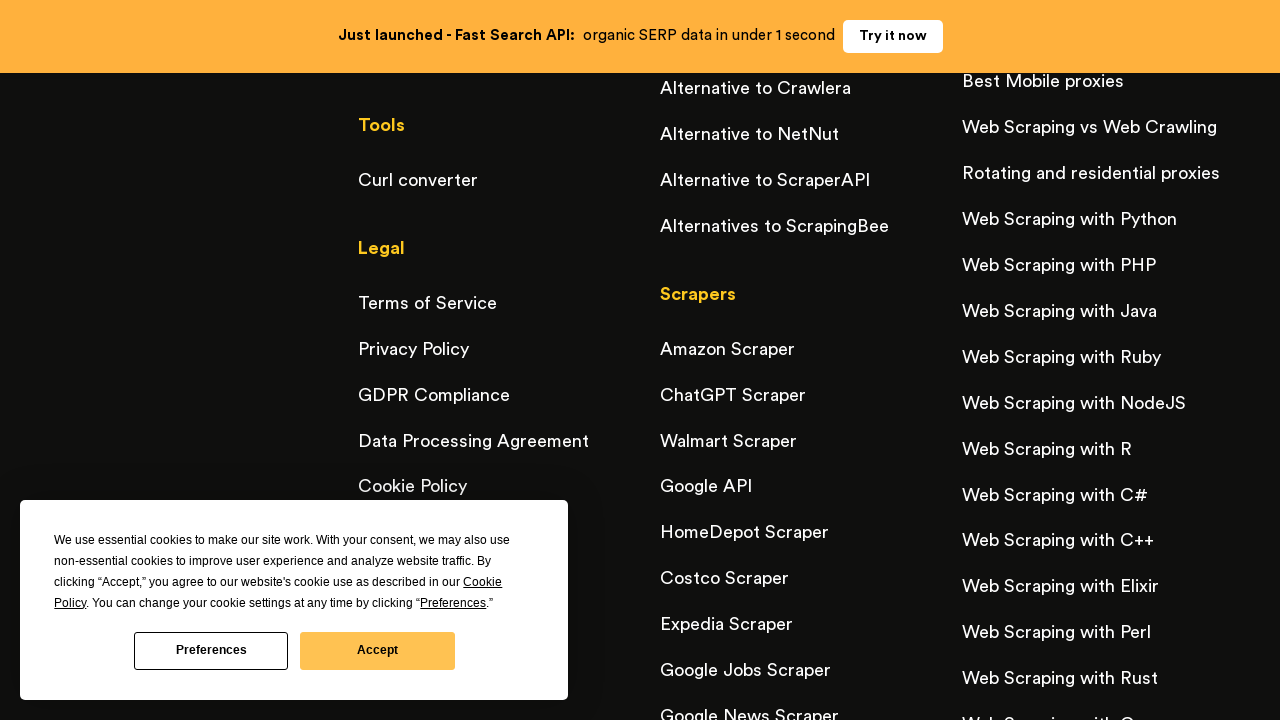